Tests a registration form by filling in the First Name field on the demo automation testing website

Starting URL: https://demo.automationtesting.in/Register.html

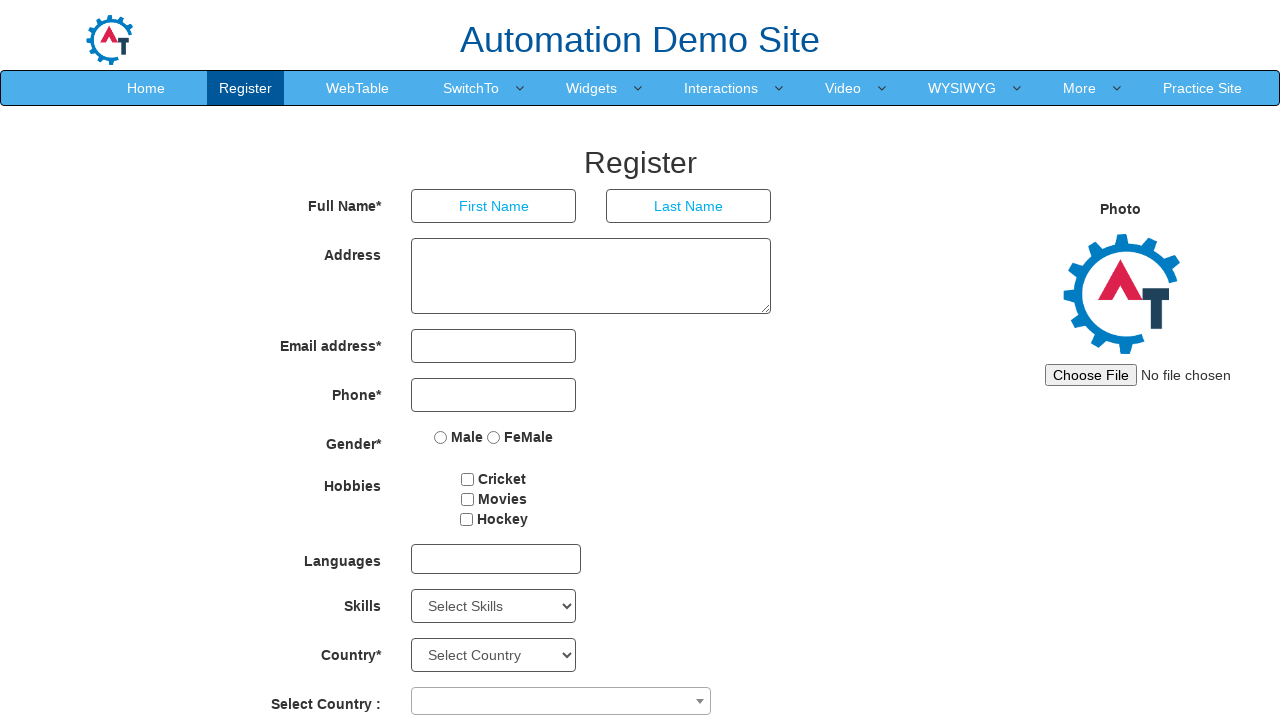

Filled First Name field with 'Hello Sanjay' on //input[@placeholder='First Name']
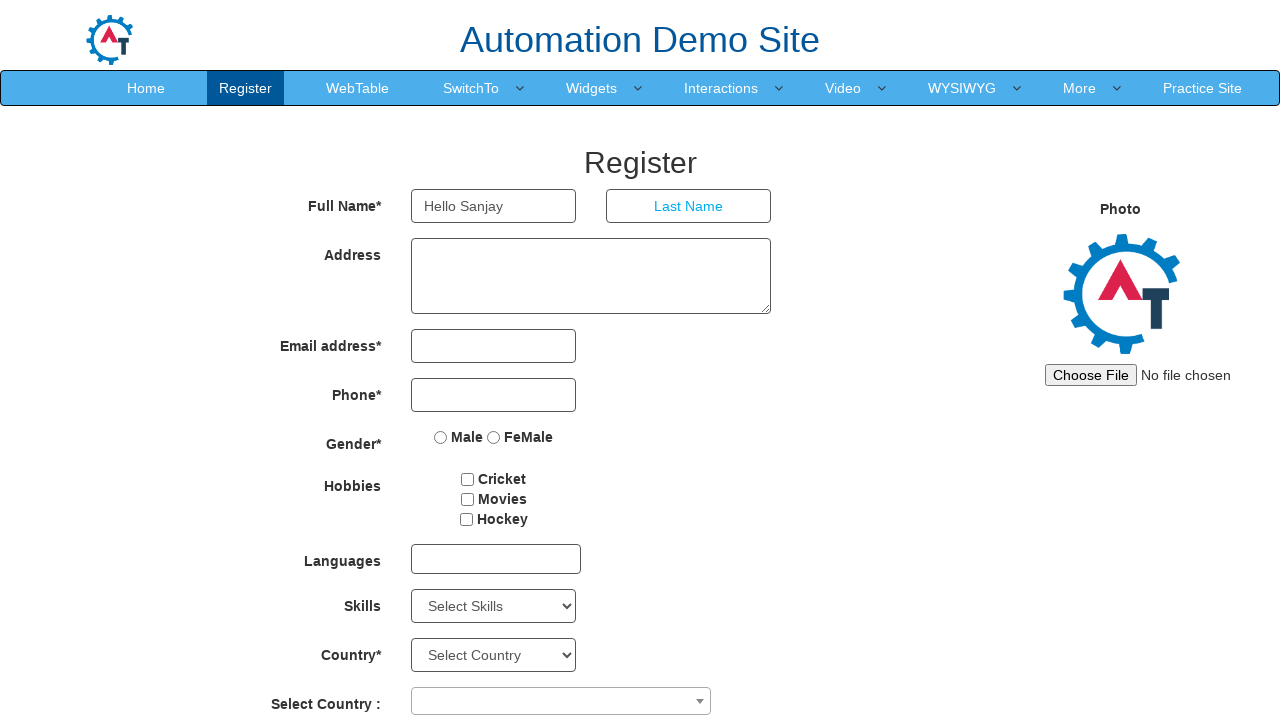

Waited 6 seconds for action to complete
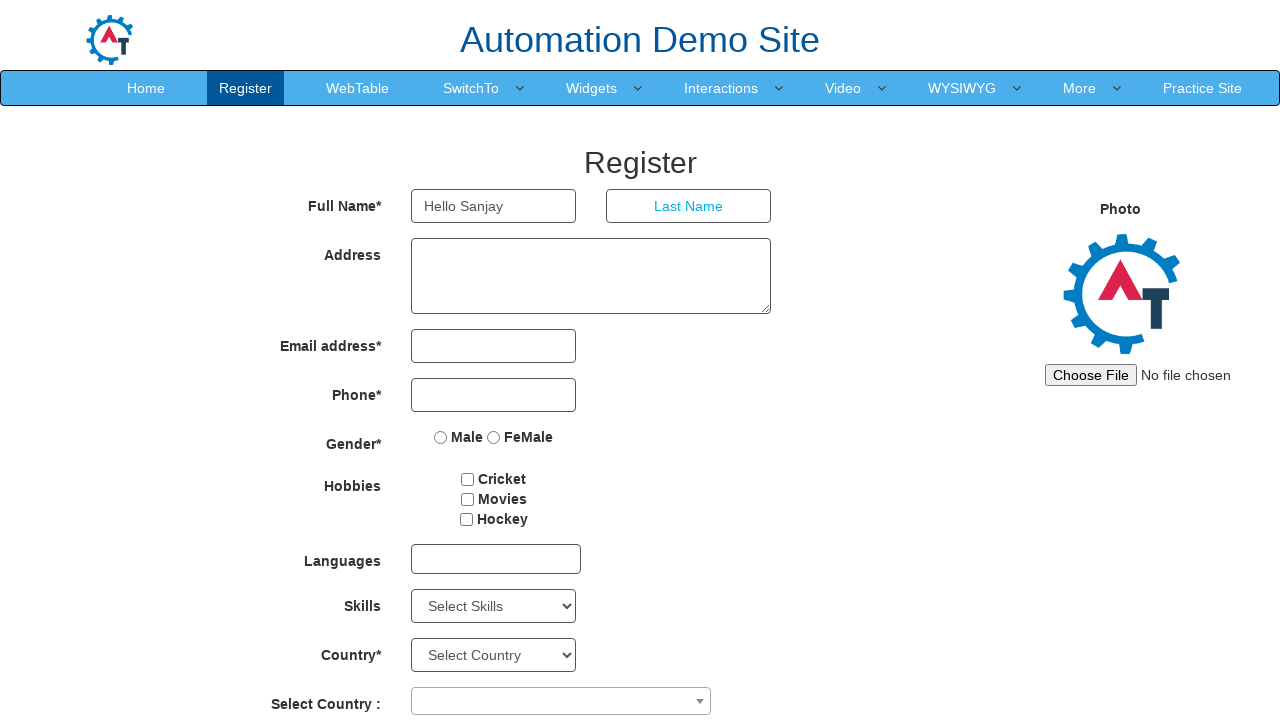

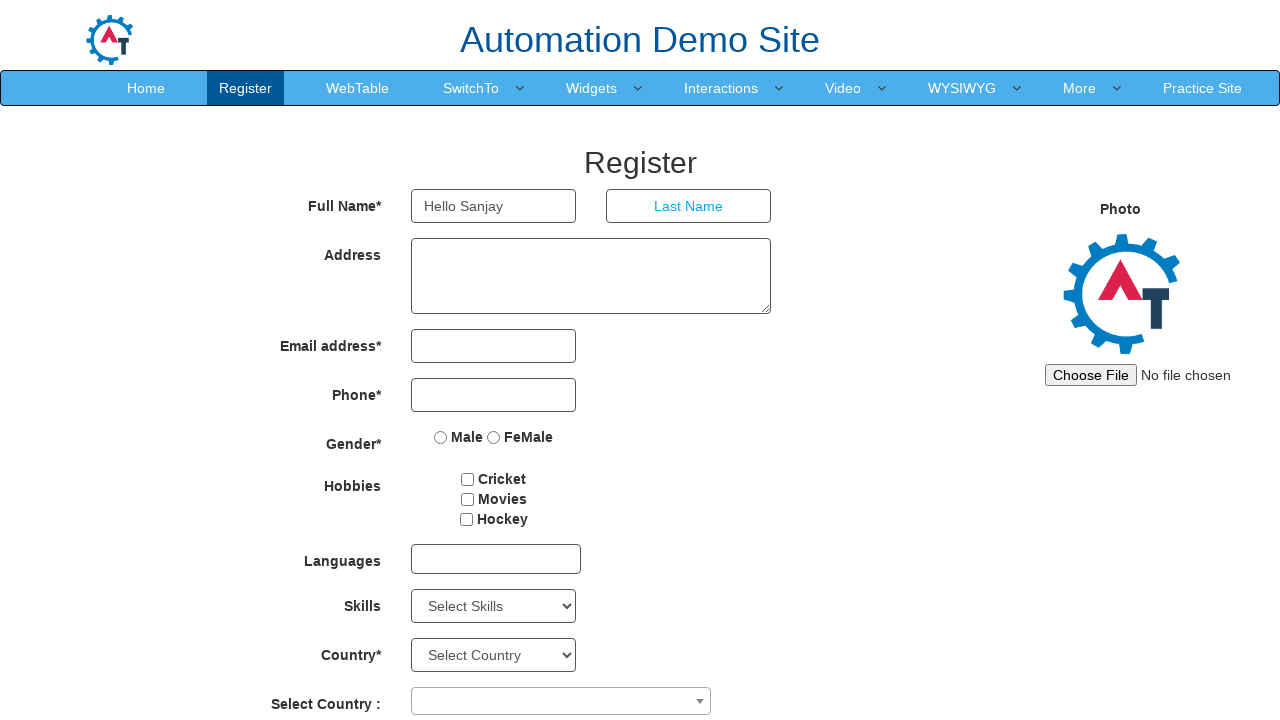